Tests navigation from the HerokuApp home page by clicking on a link and verifying the page header

Starting URL: http://the-internet.herokuapp.com/

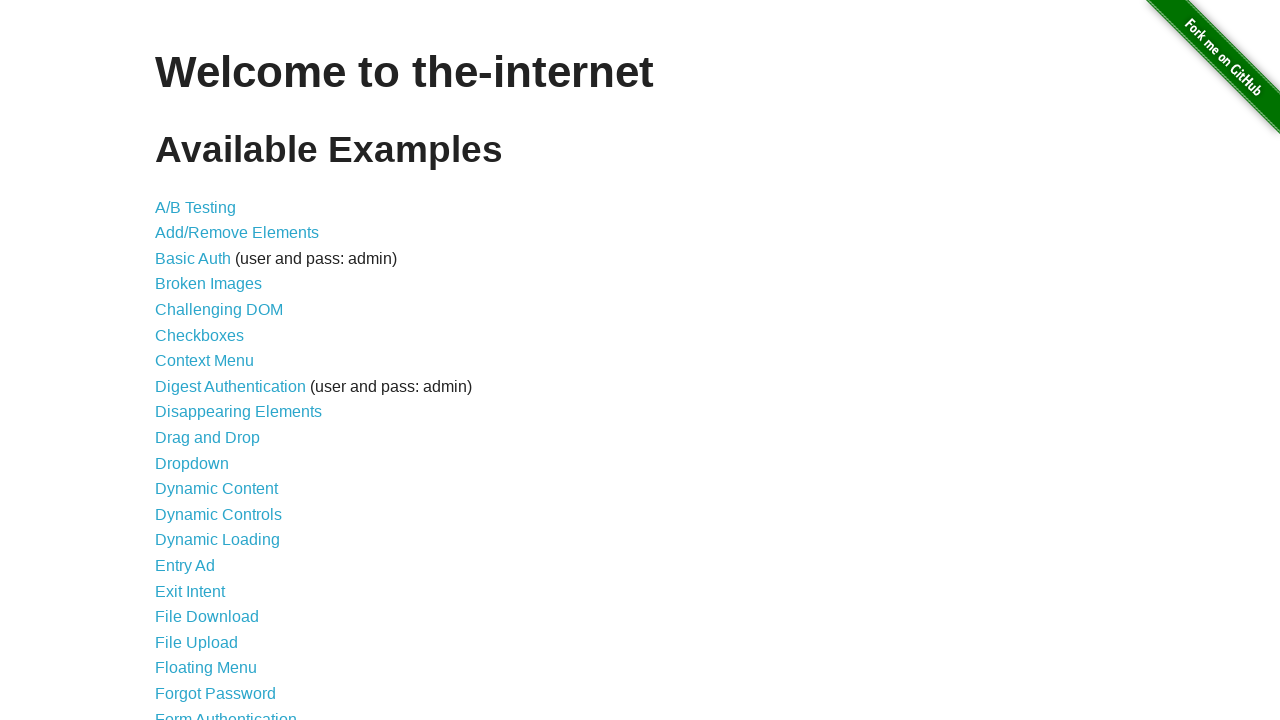

Navigated to HerokuApp home page
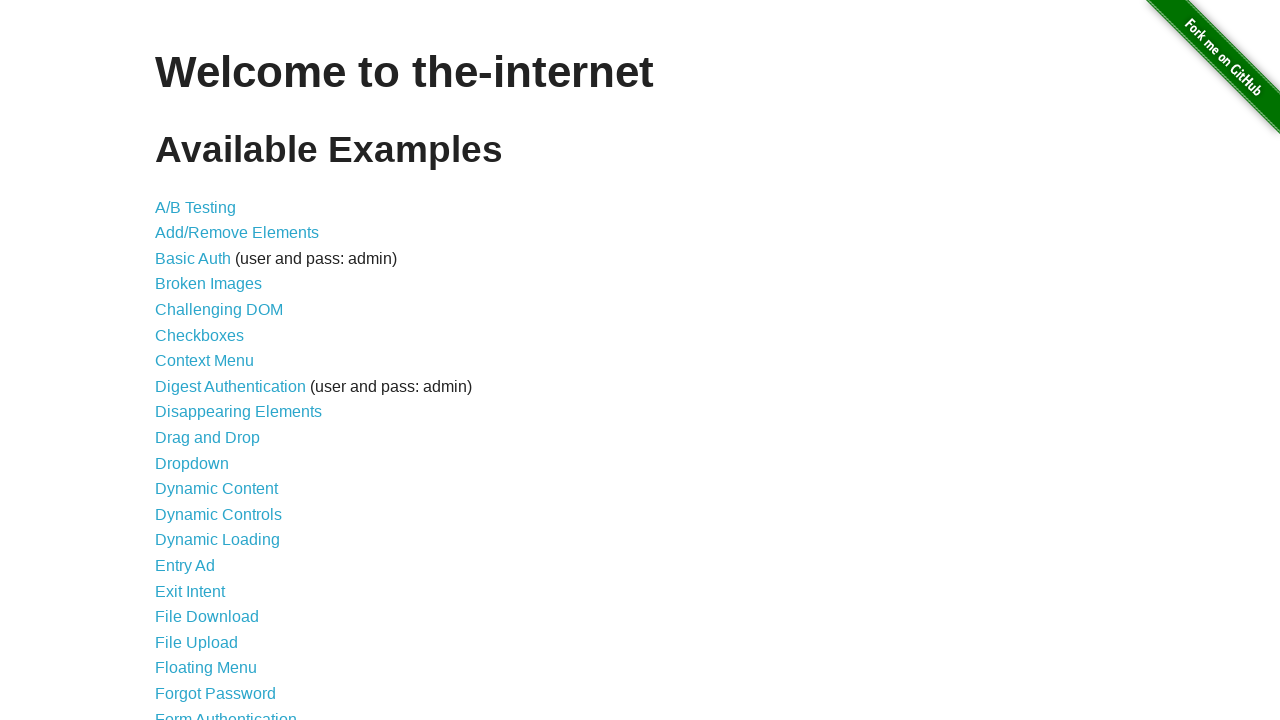

Clicked on Checkboxes link at (200, 335) on text="Checkboxes"
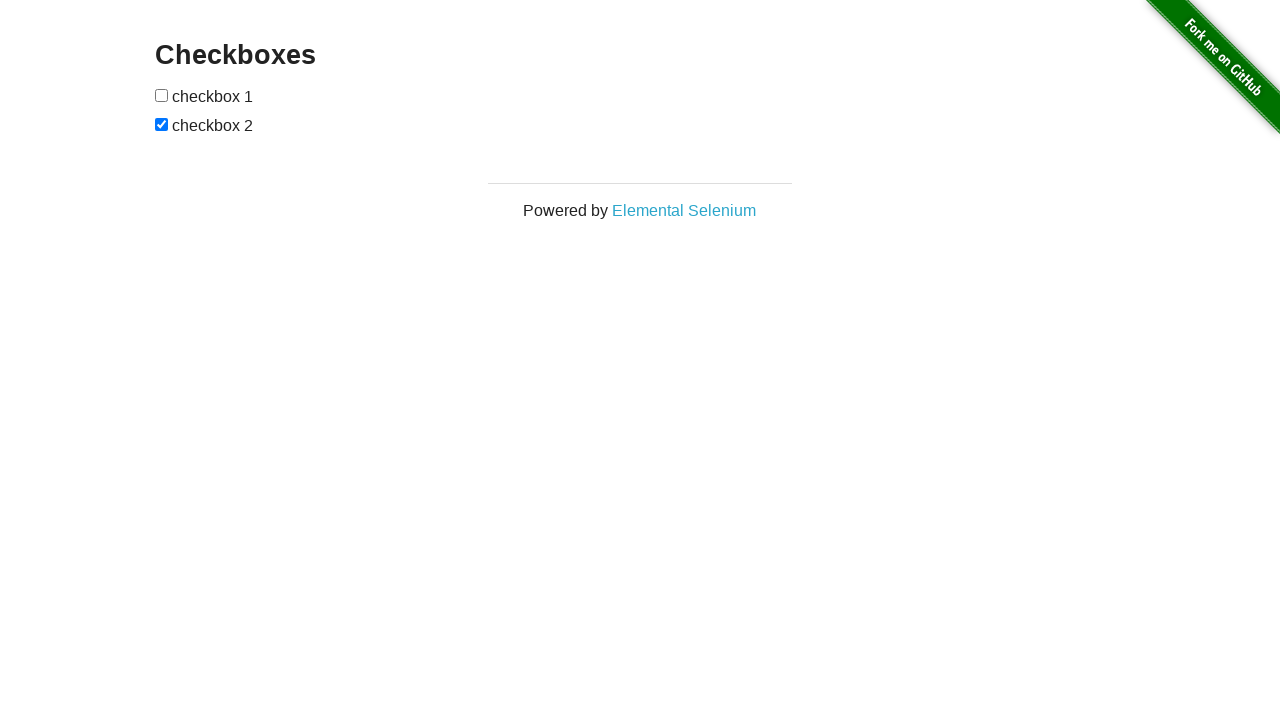

Page header (h3) loaded successfully
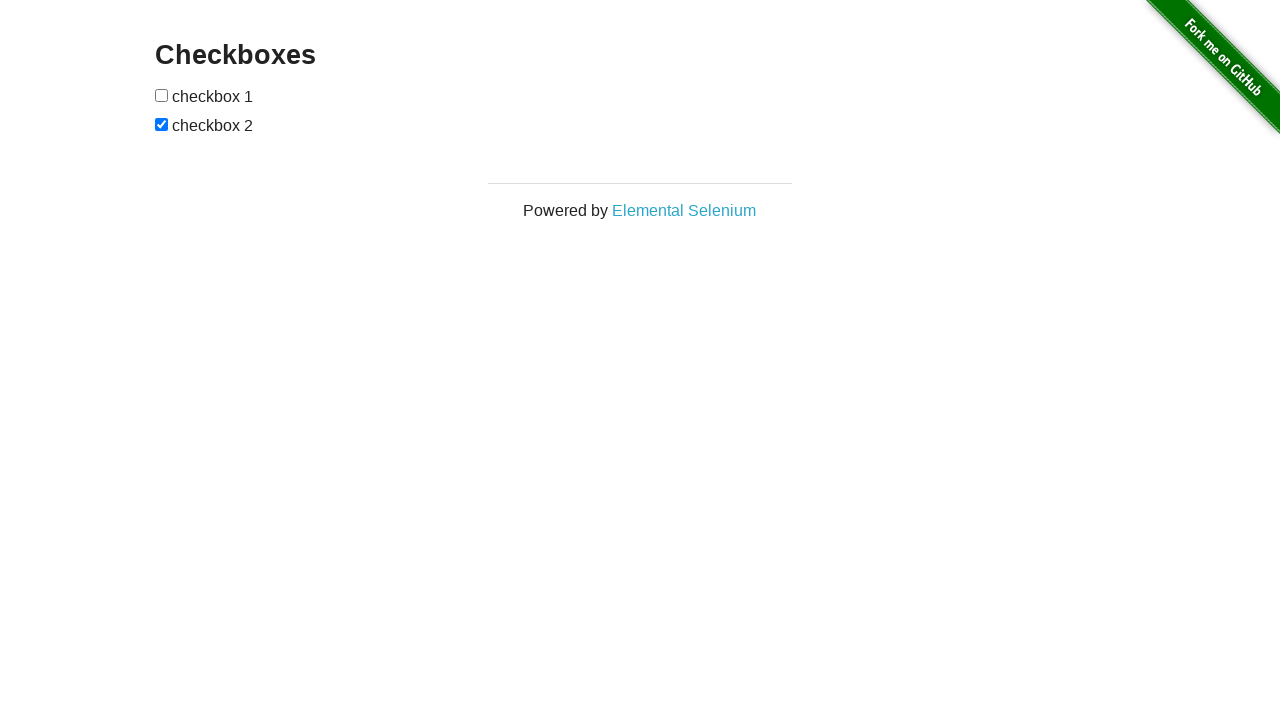

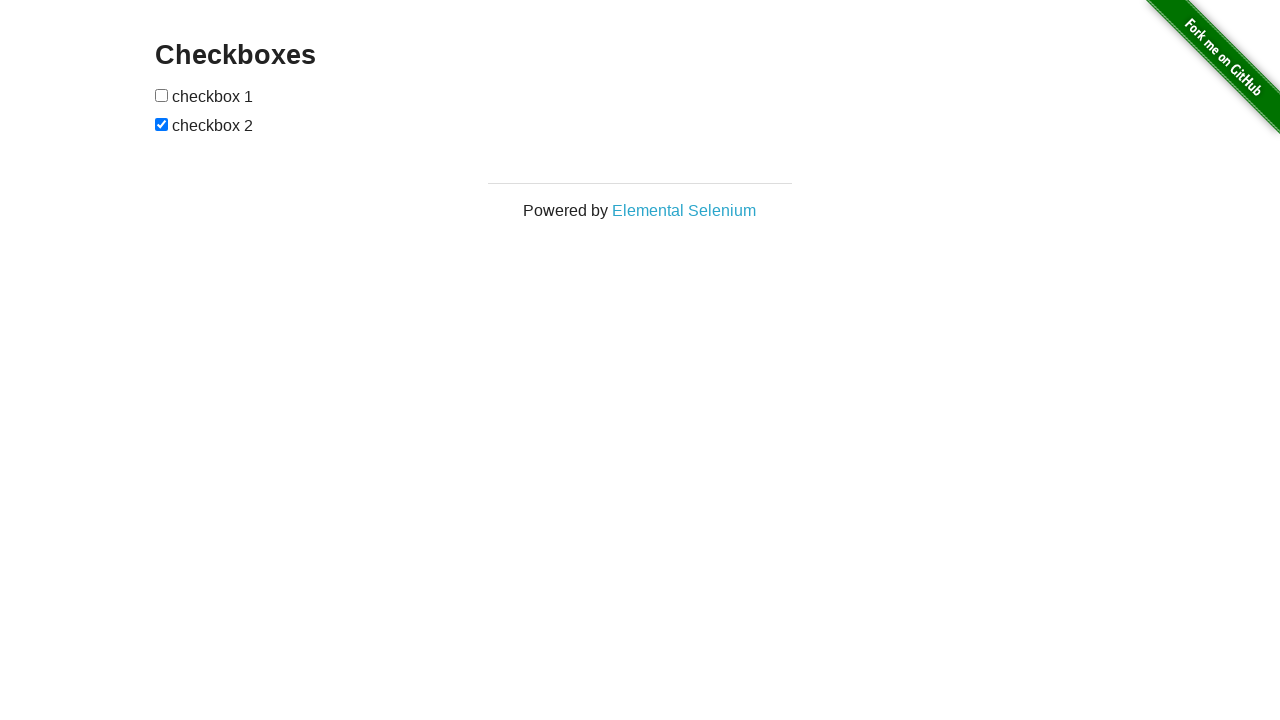